Tests JavaScript alert handling by clicking a button that triggers an alert, accepting it, and verifying the result message

Starting URL: https://the-internet.herokuapp.com/javascript_alerts

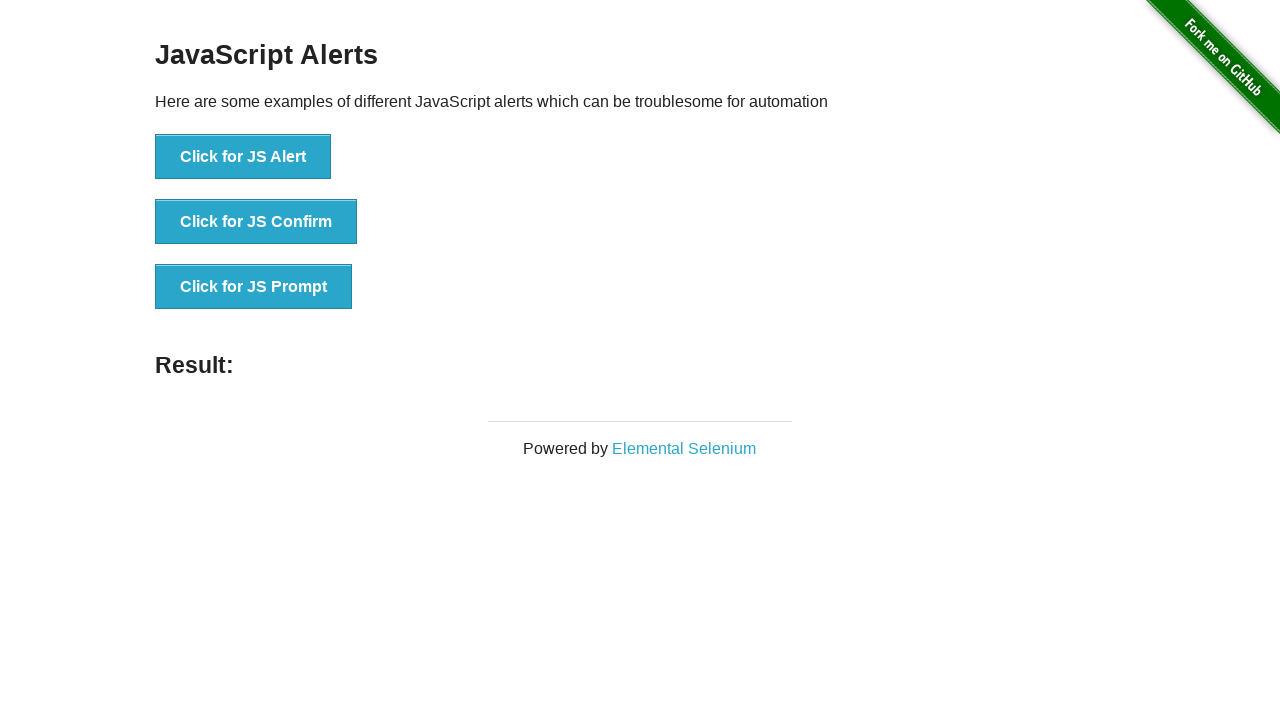

Clicked the JavaScript alert button at (243, 157) on xpath=//button[@onClick='jsAlert()']
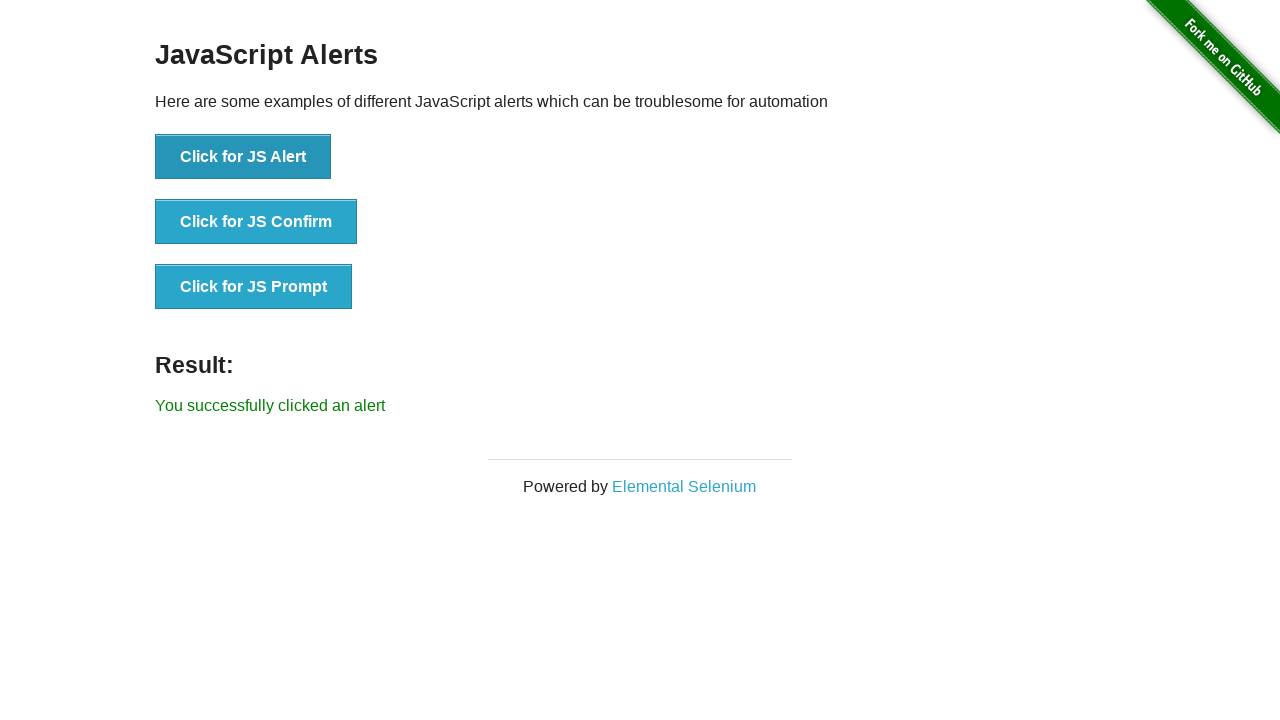

Set up dialog handler to accept alerts
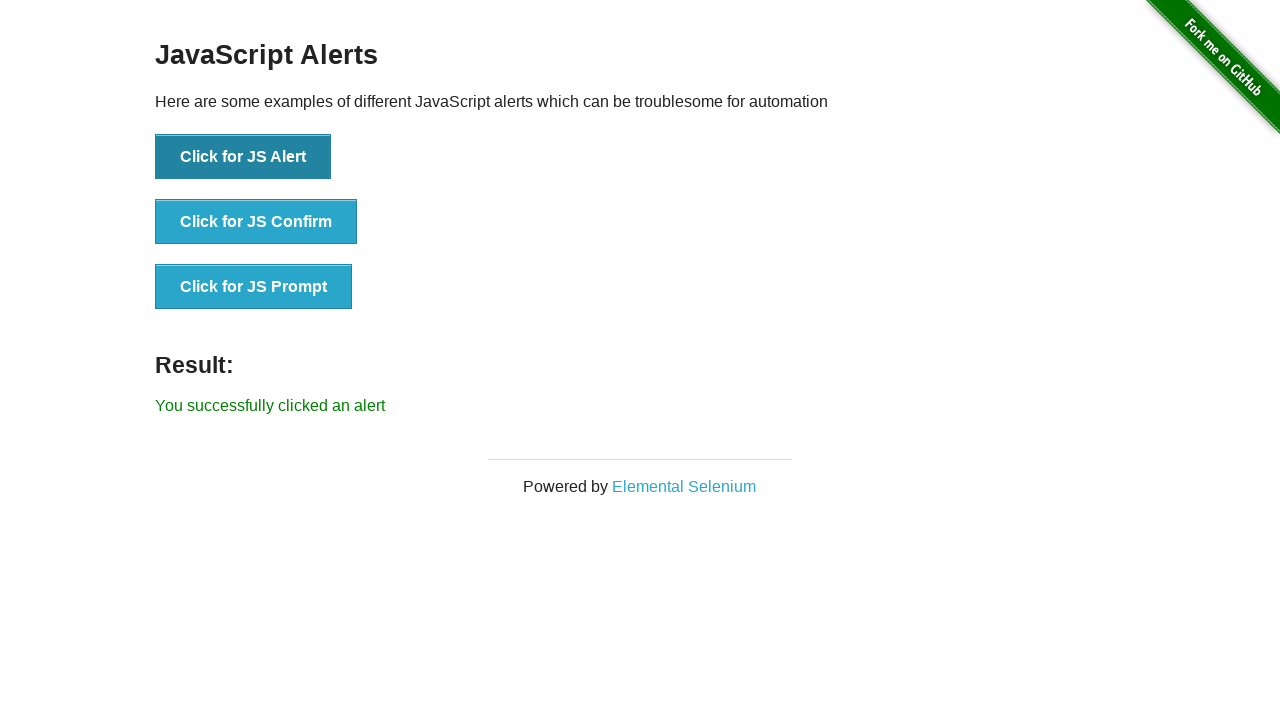

Alert was accepted and result message appeared
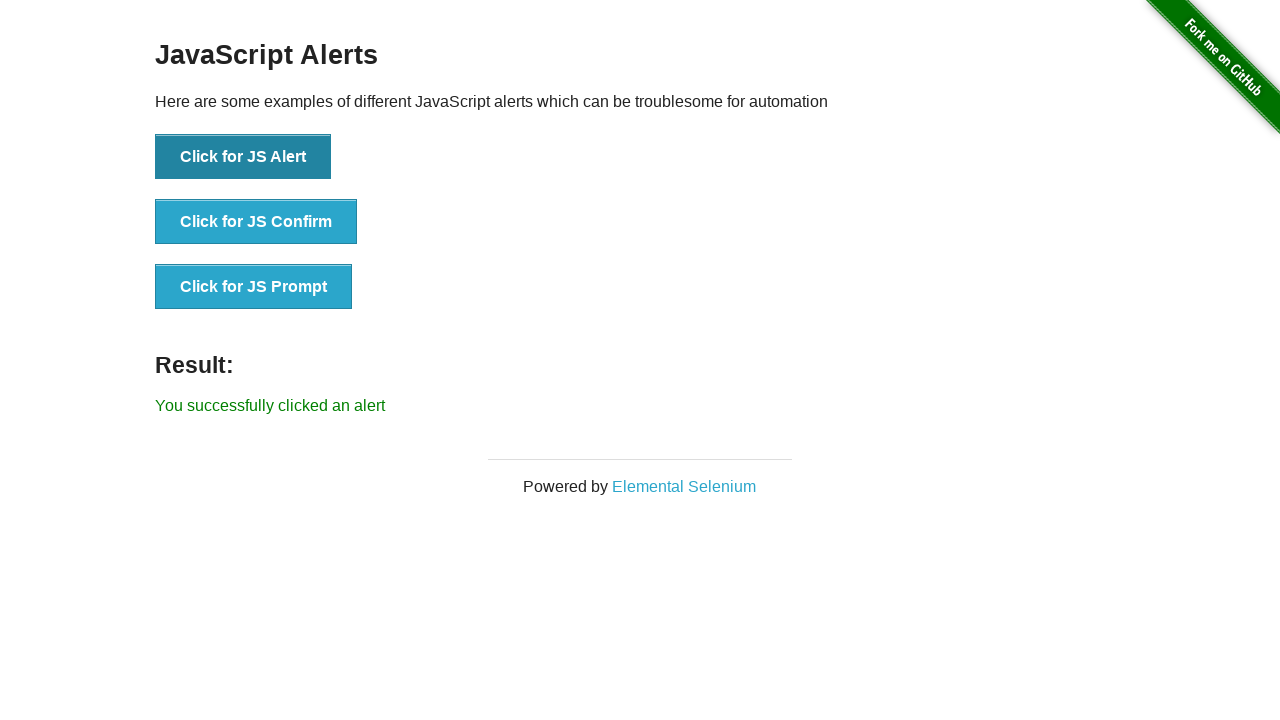

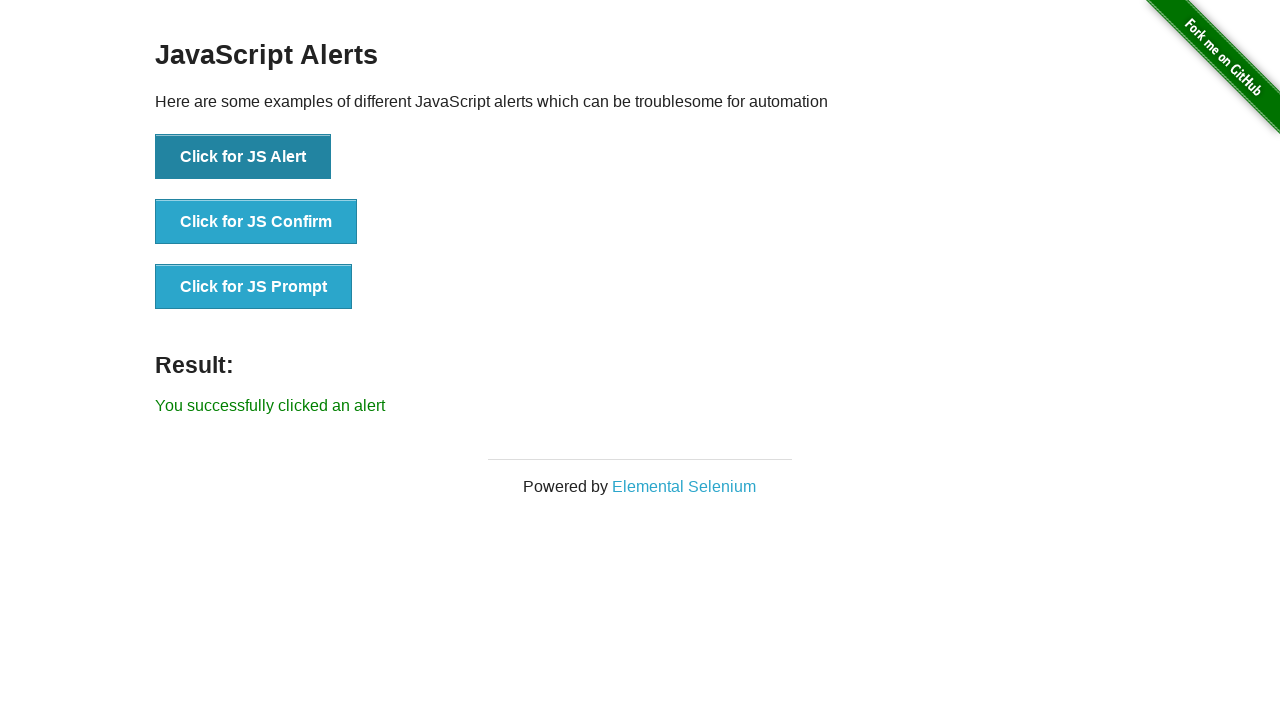